Tests that pressing the arrow up key in a number input field increments the value to 1

Starting URL: https://the-internet.herokuapp.com/inputs

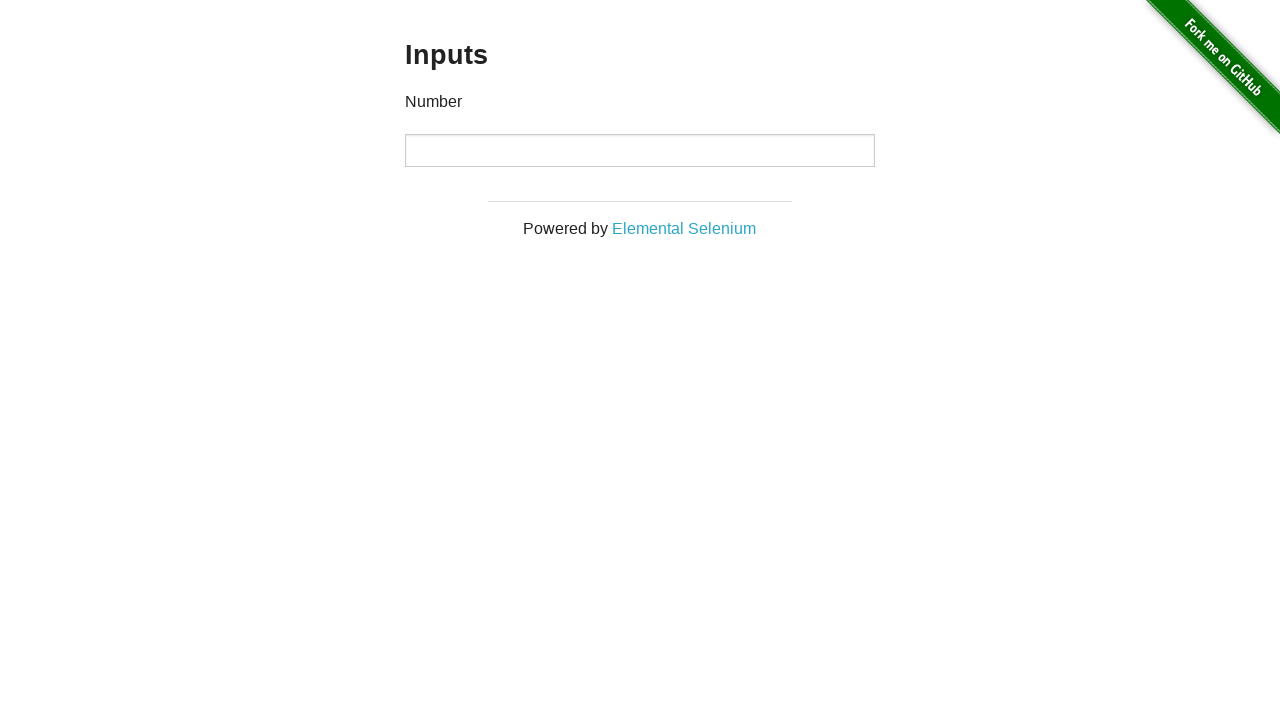

Navigated to the inputs page
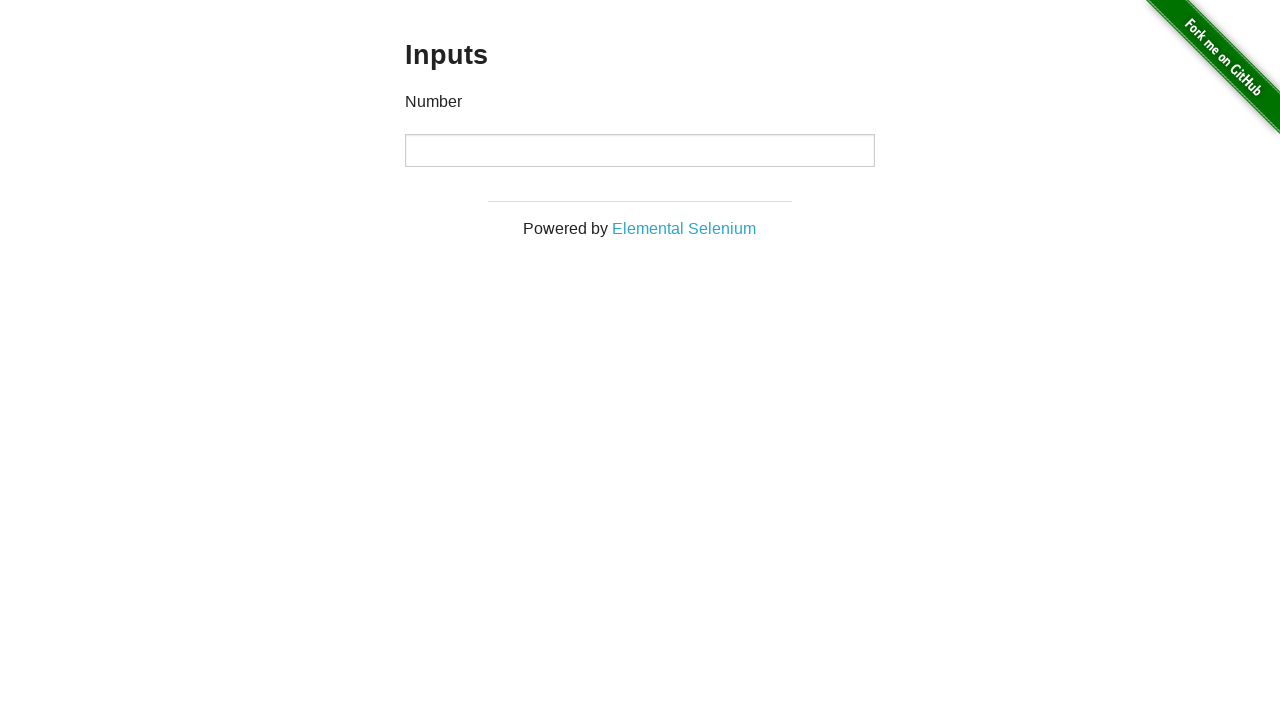

Pressed arrow up key in number input field on input[type='number']
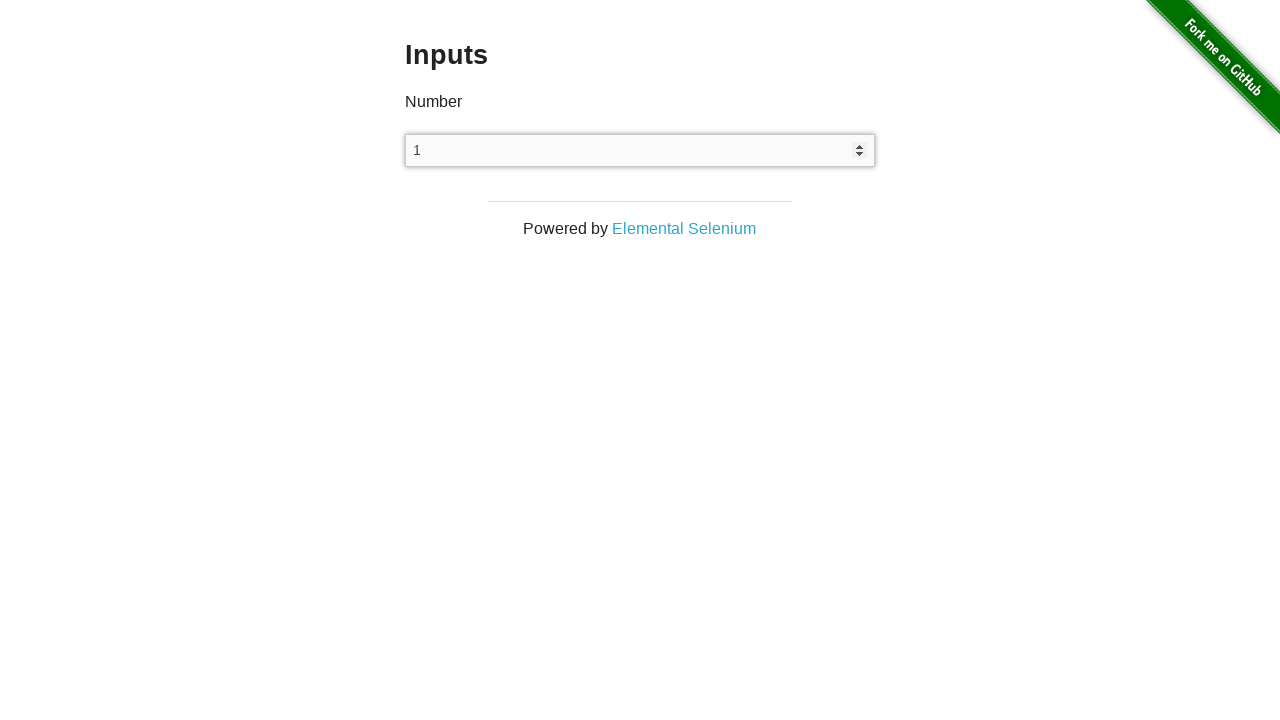

Verified that number input value is incremented to 1
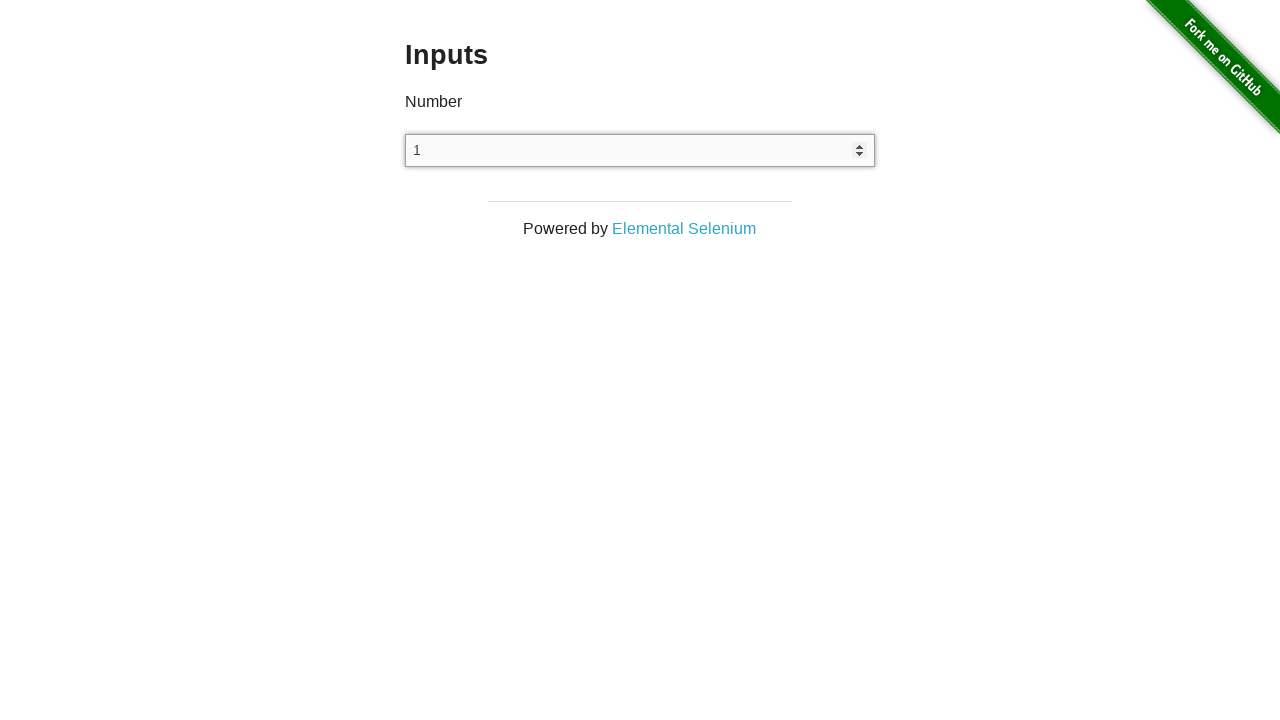

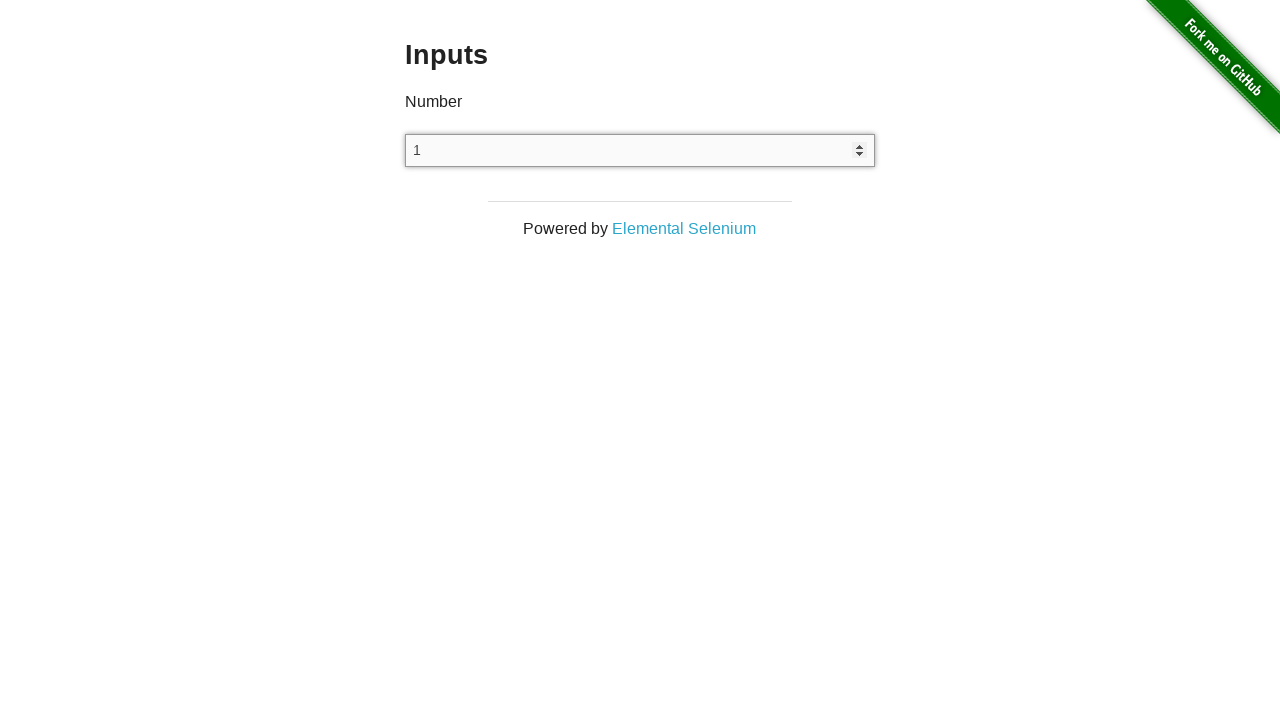